Tests e-commerce functionality by searching for products containing "ca", adding Cashews to cart if found, verifying the brand logo text, and clicking the cart icon

Starting URL: https://rahulshettyacademy.com/seleniumPractise/#/

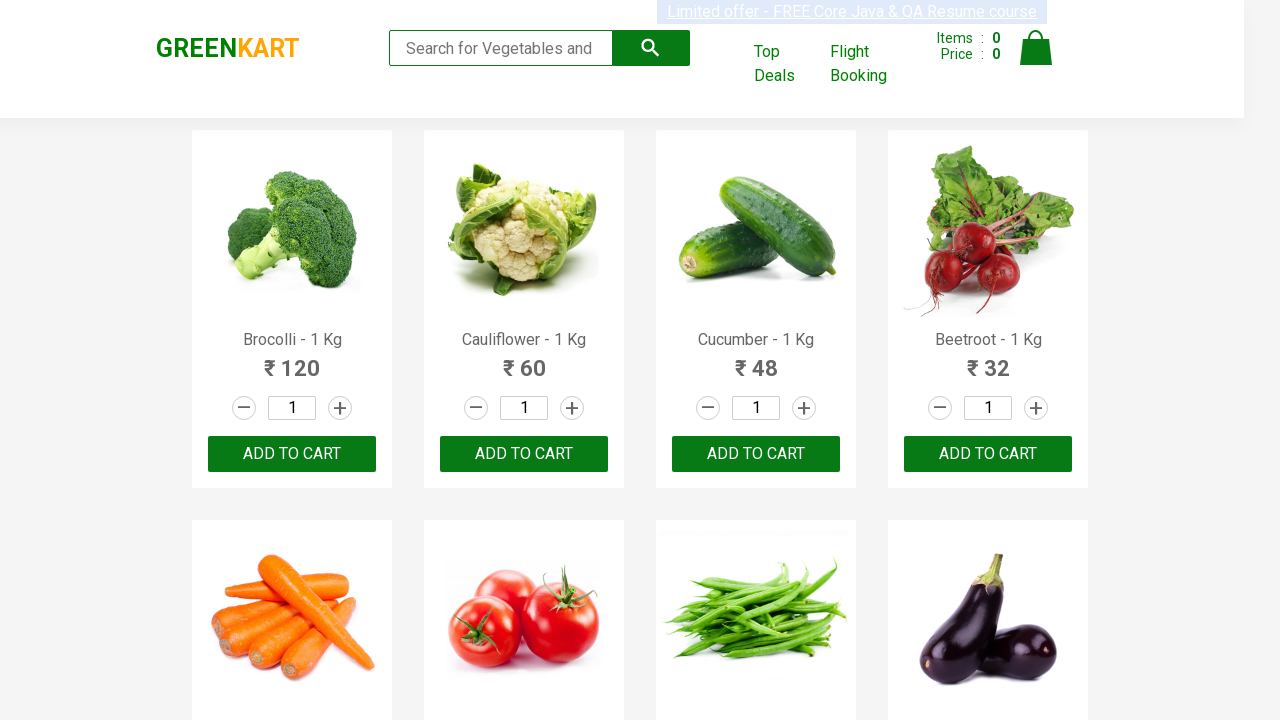

Filled search field with 'ca' on .search-keyword
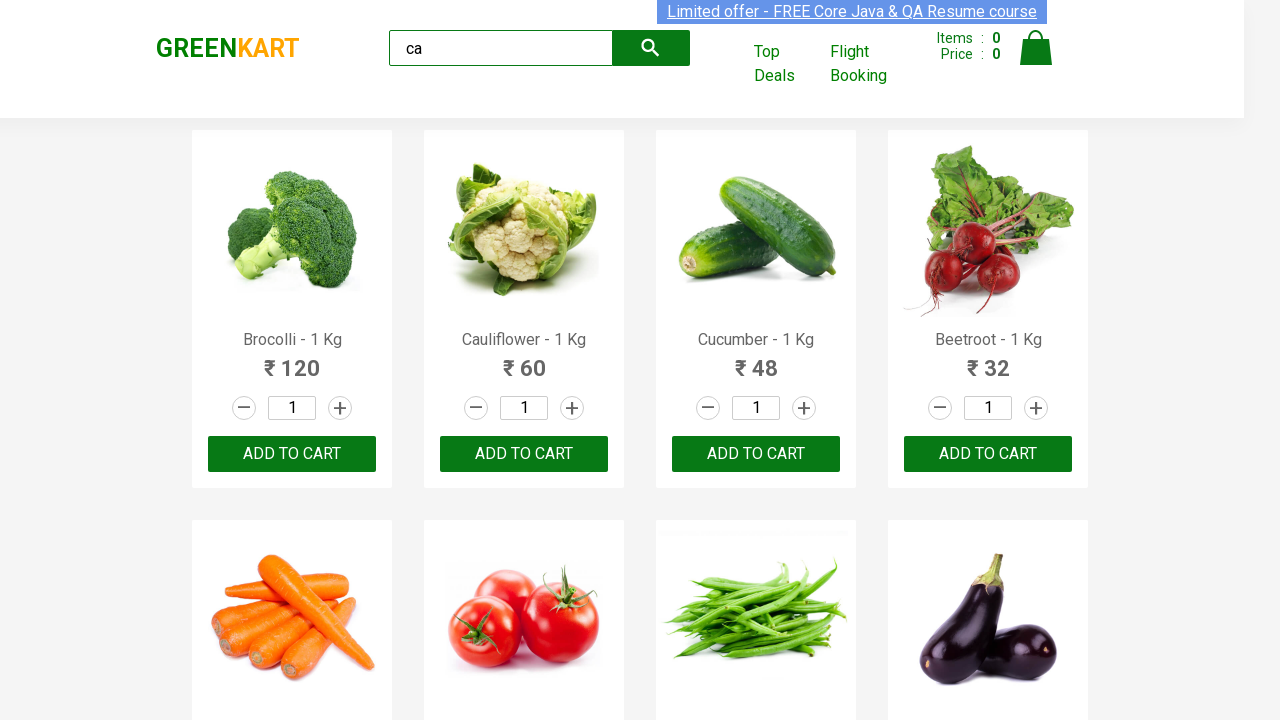

Waited 2 seconds for products to load
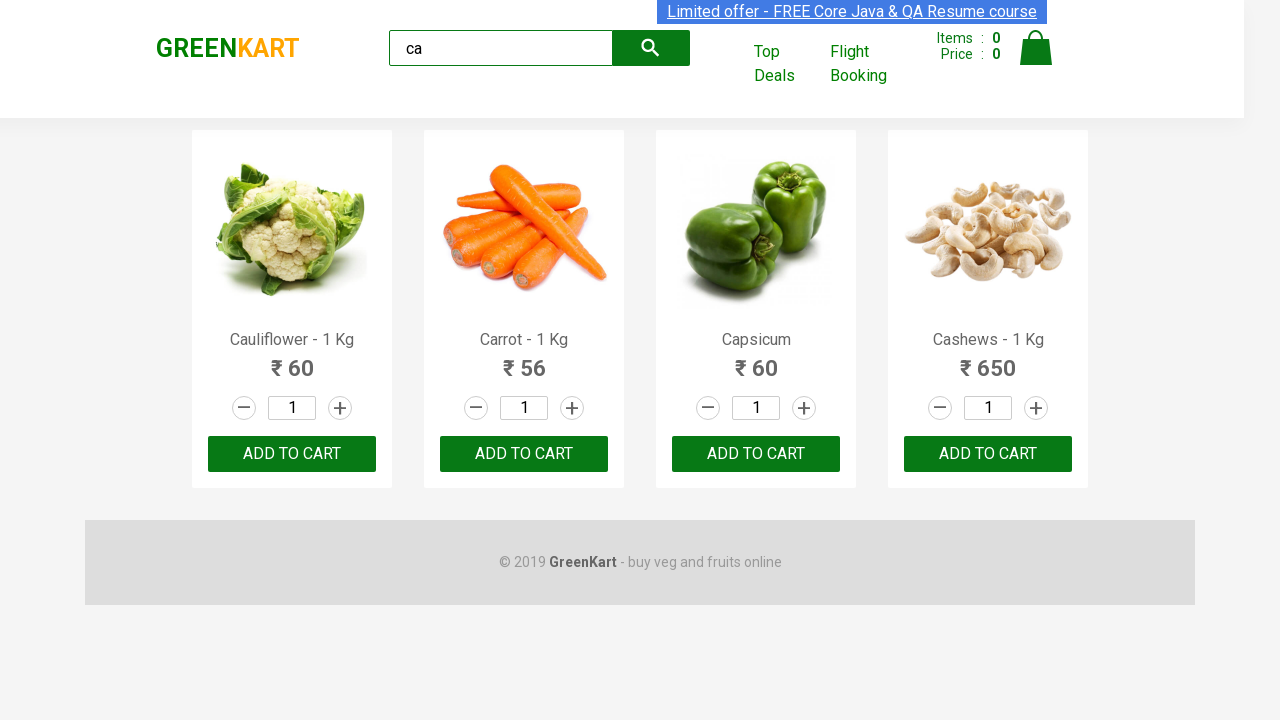

Found Cashews product and clicked Add to cart button at (988, 454) on .products .product >> nth=3 >> button
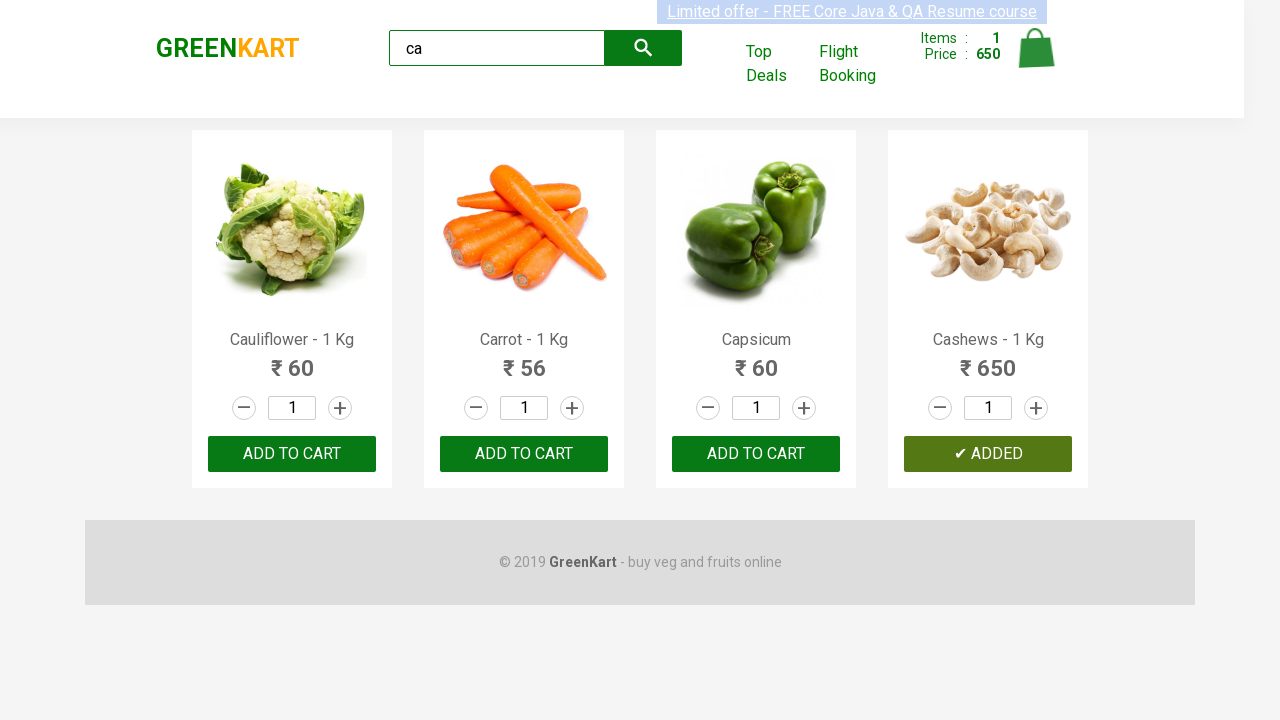

Verified brand logo text is 'GREENKART'
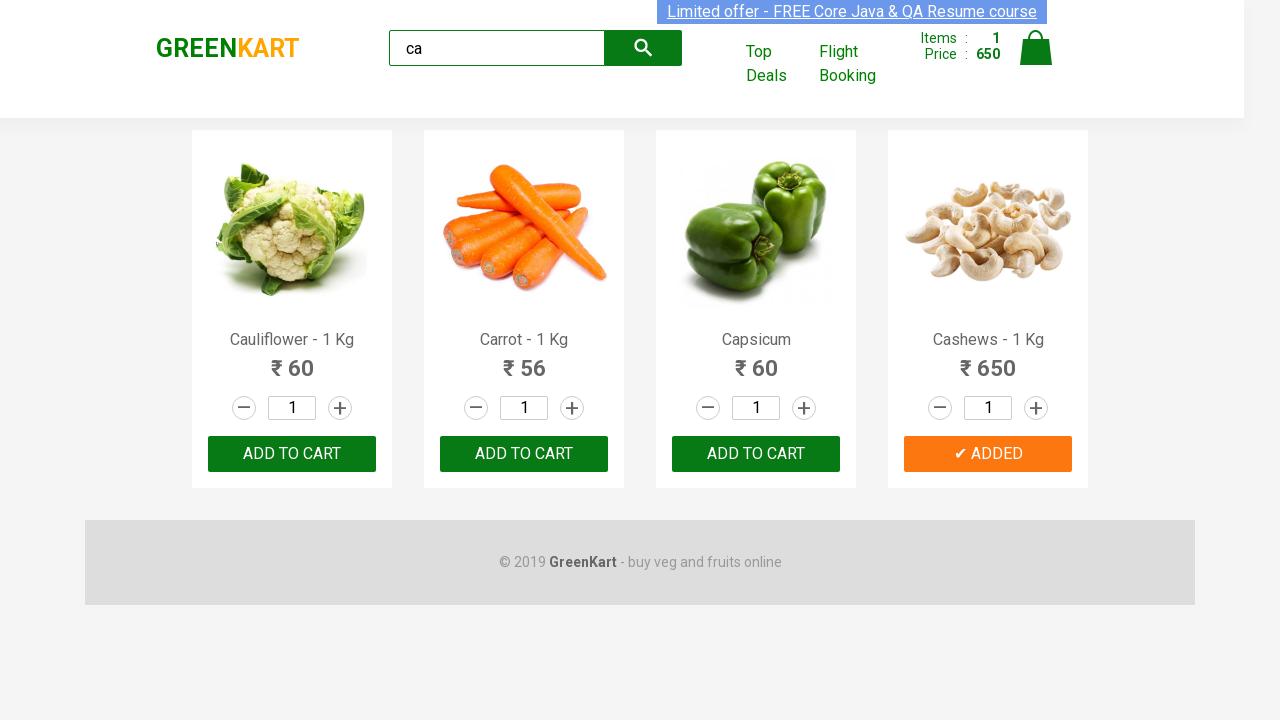

Clicked cart icon to view cart at (1036, 48) on .cart-icon > img
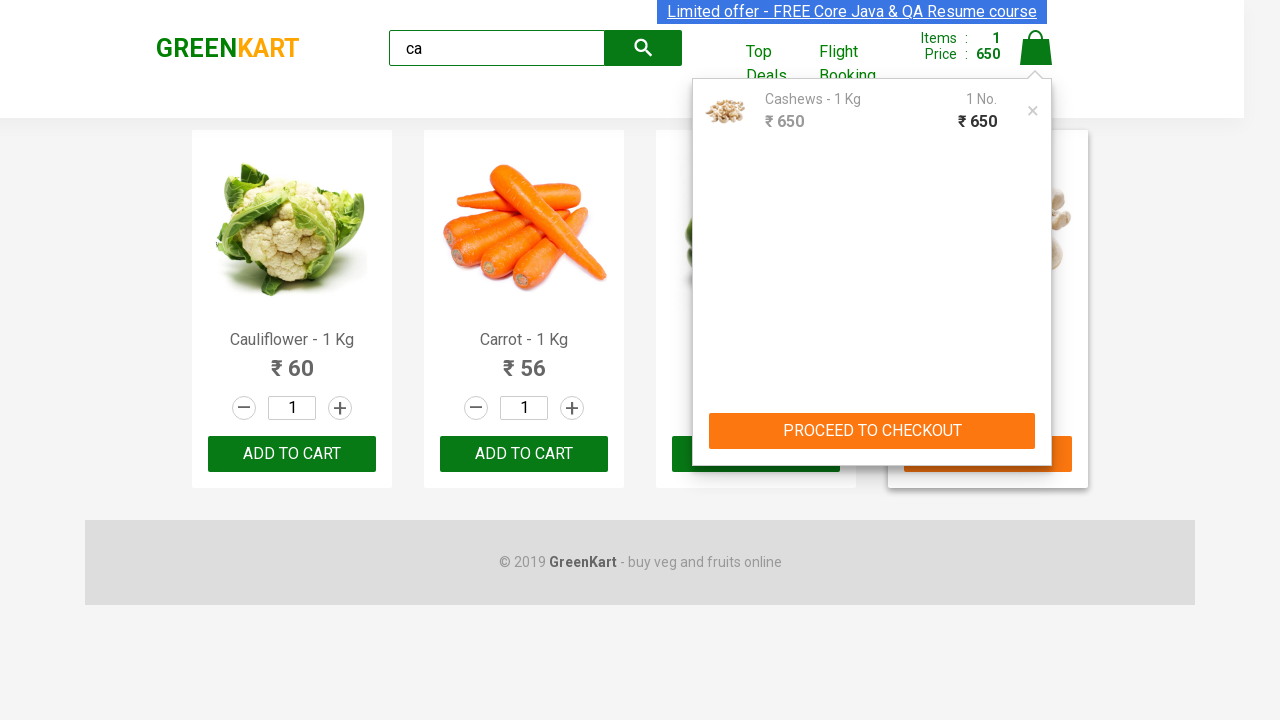

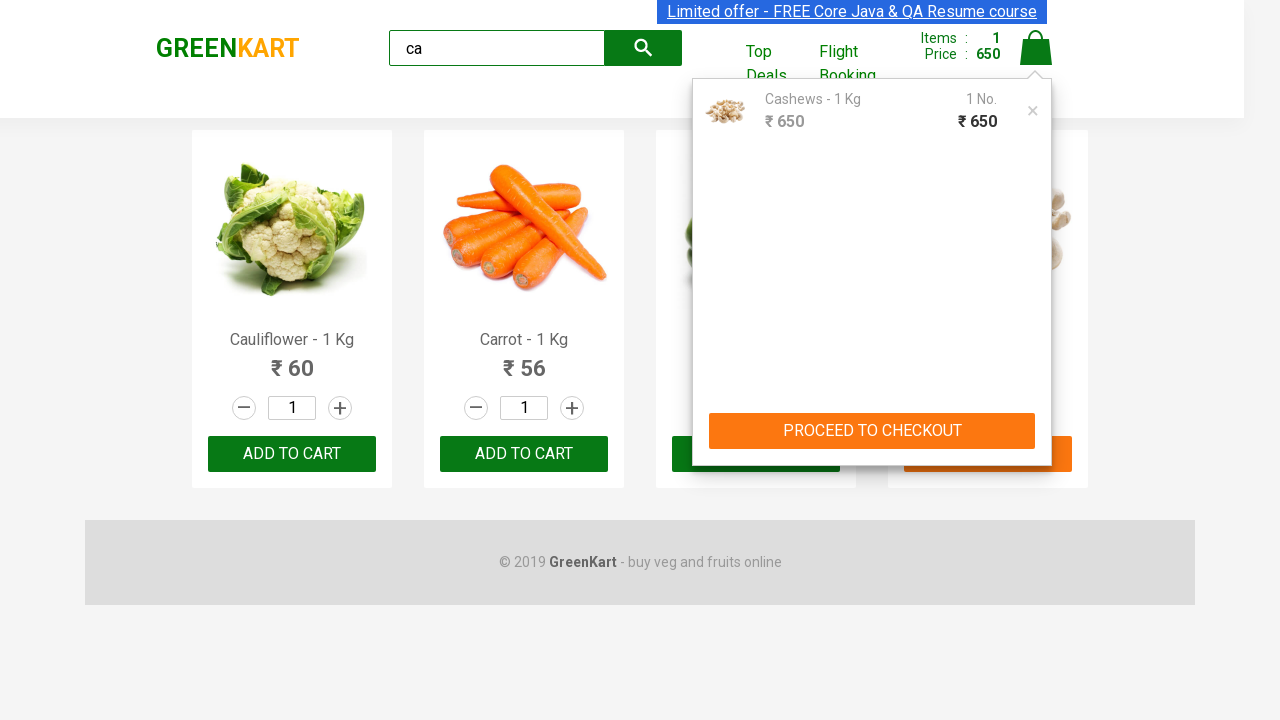